Tests navigation on the AnhTester website by clicking on the blog link from the homepage

Starting URL: https://anhtester.com

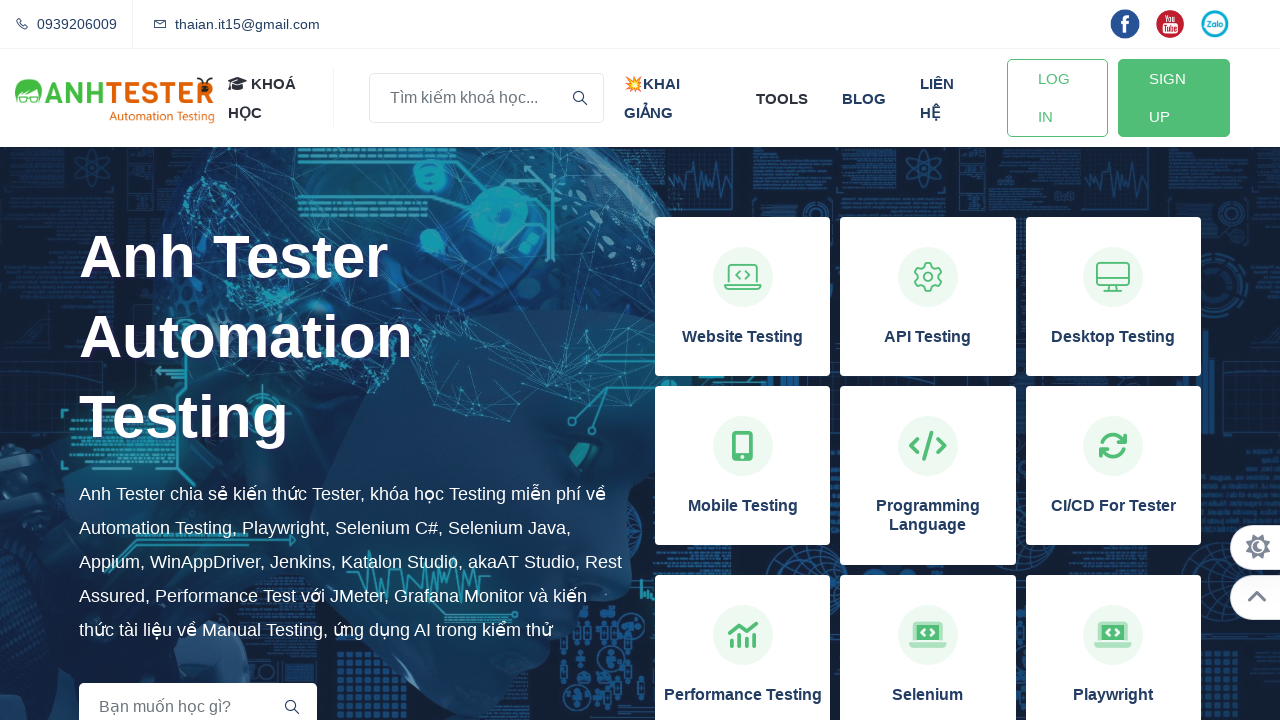

Clicked on the blog link from AnhTester homepage at (864, 98) on xpath=//a[normalize-space()='blog']
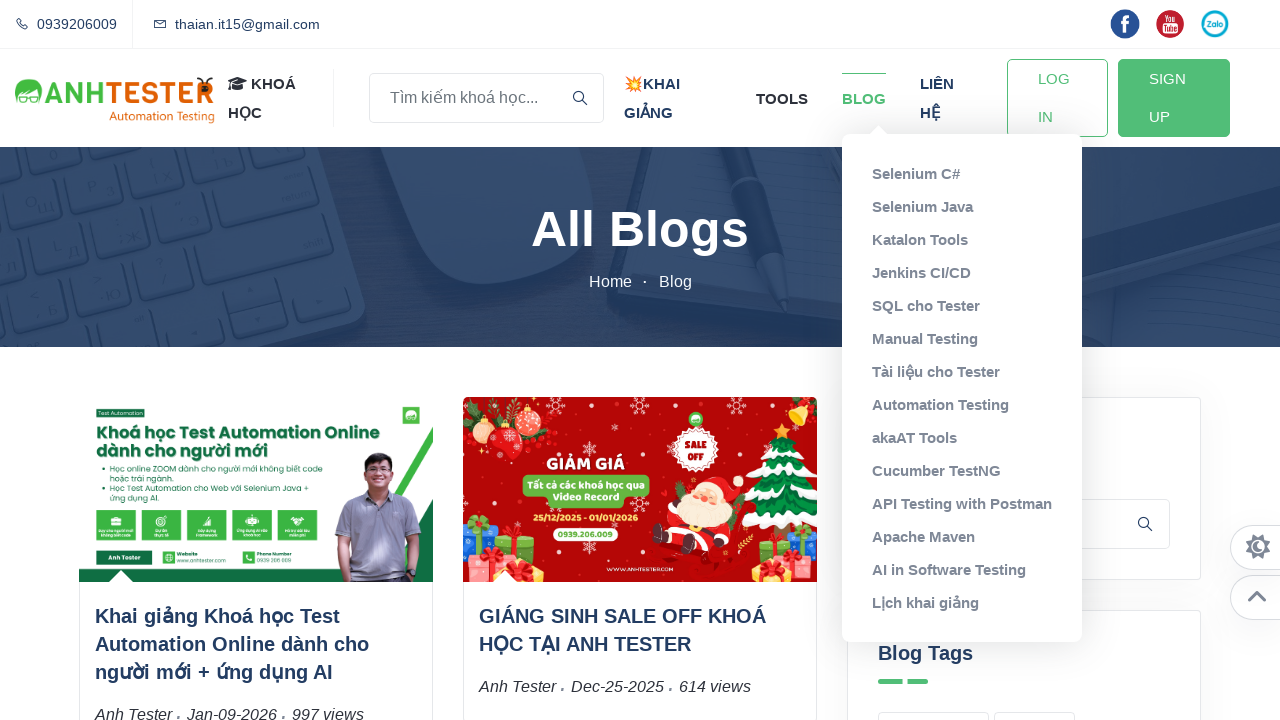

Blog page loaded successfully
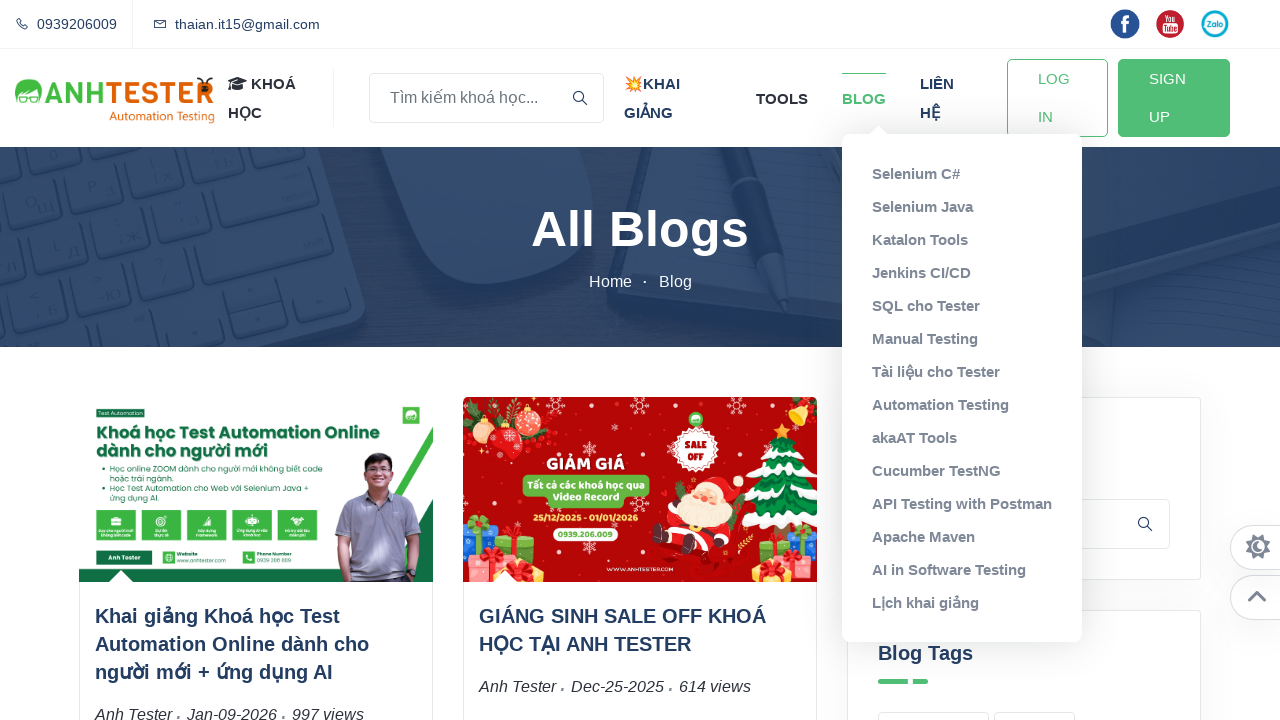

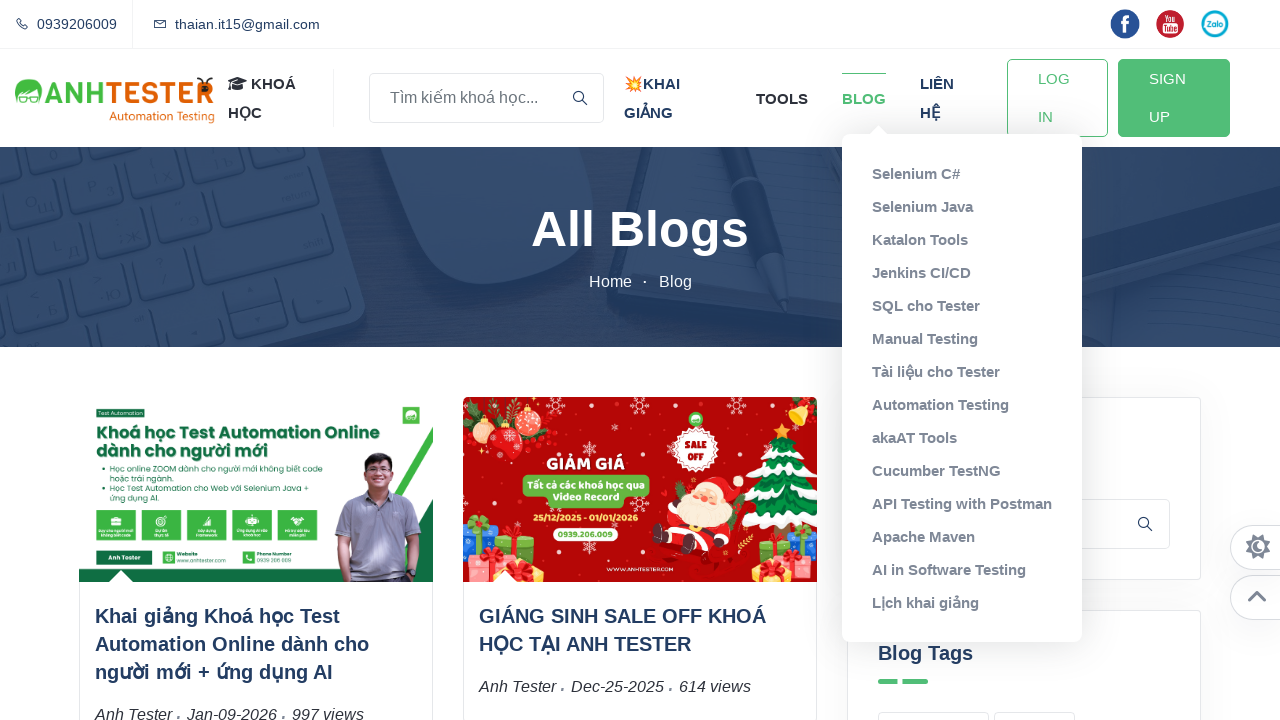